Tests prompt dialog handling by clicking a button that triggers a prompt, entering text, and verifying the entered text is displayed

Starting URL: https://demoqa.com/alerts

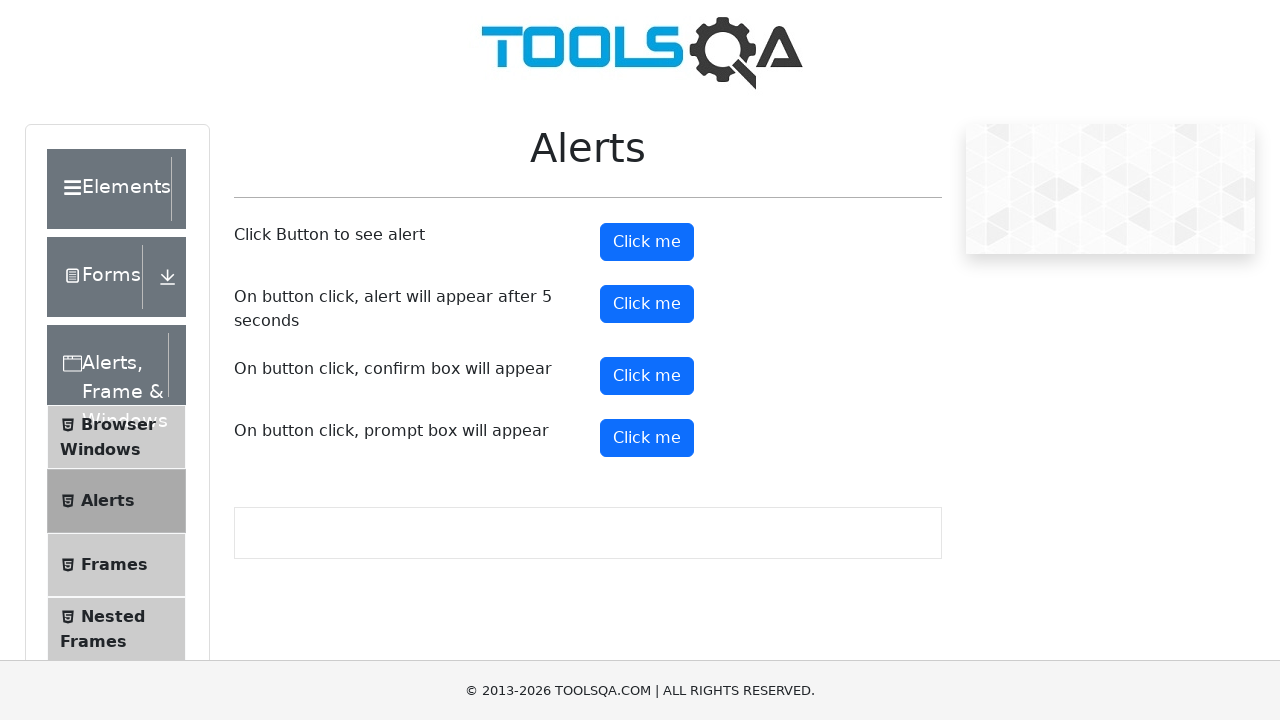

Set up dialog handler to accept prompt dialog with 'test' text
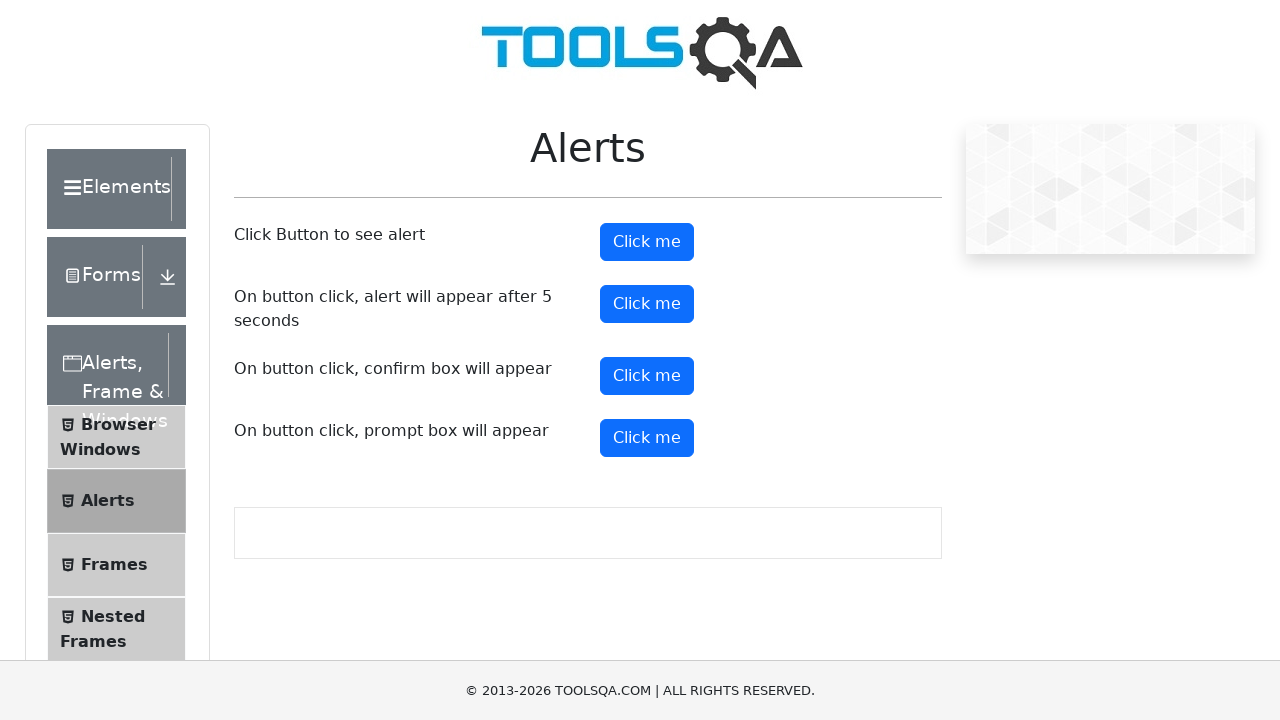

Clicked prompt button to trigger prompt dialog at (647, 438) on #promtButton
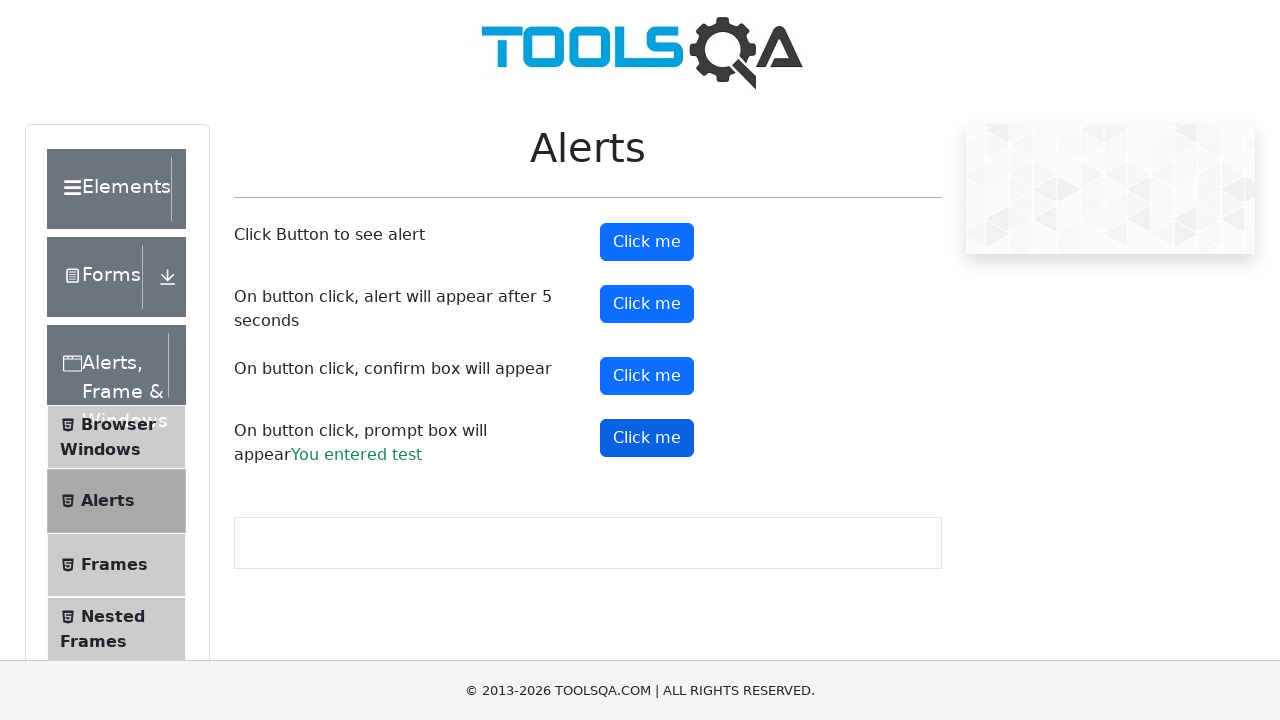

Prompt result text appeared on page
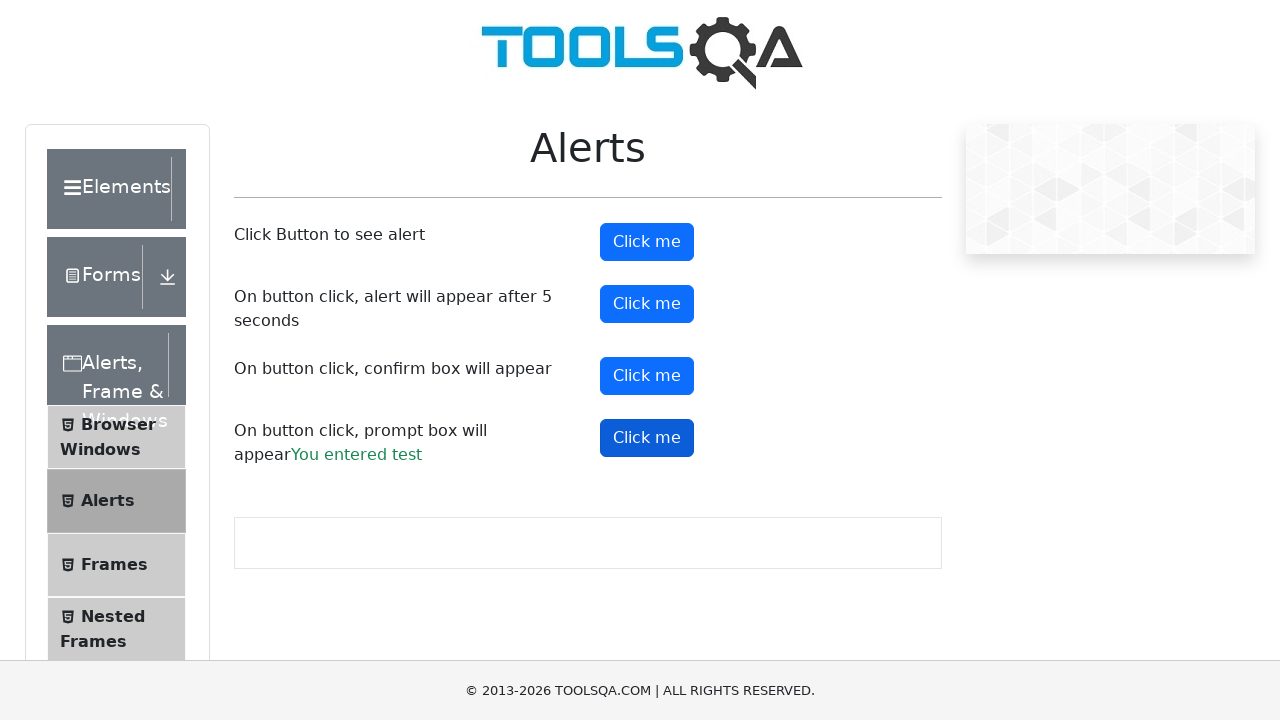

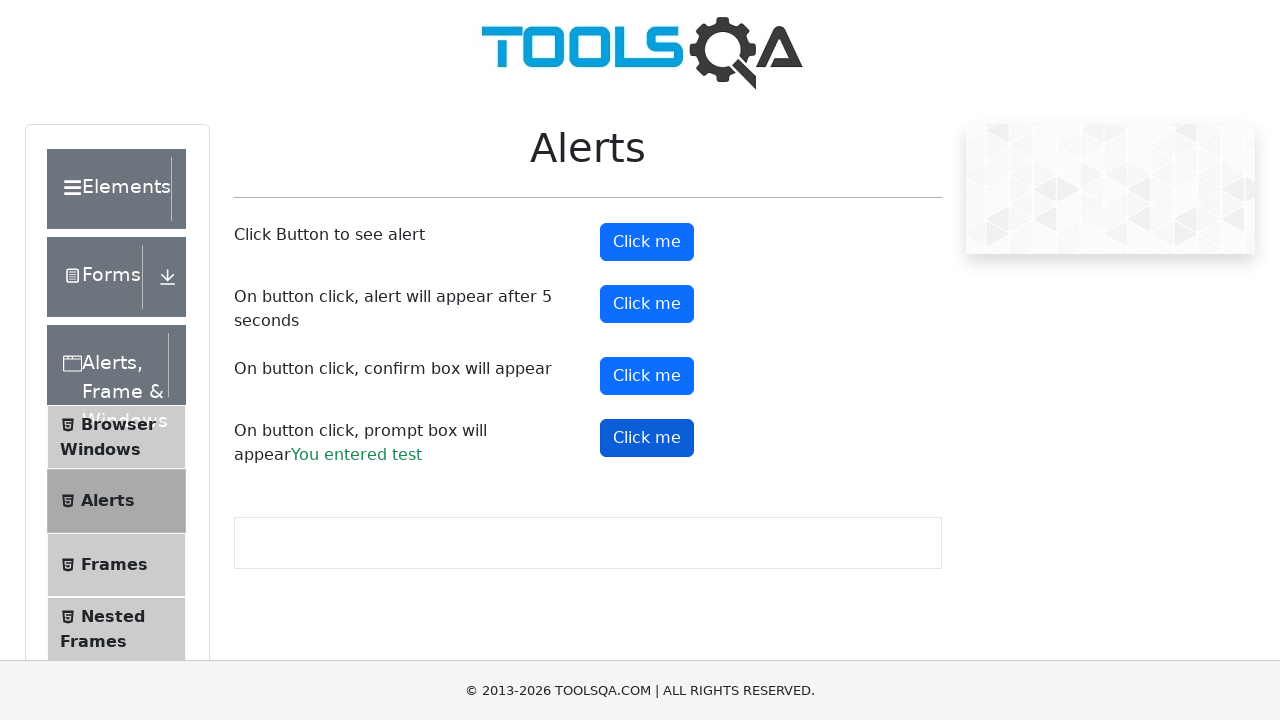